Navigates to The Internet test site and clicks on the Forgot Password link

Starting URL: http://the-internet.herokuapp.com/

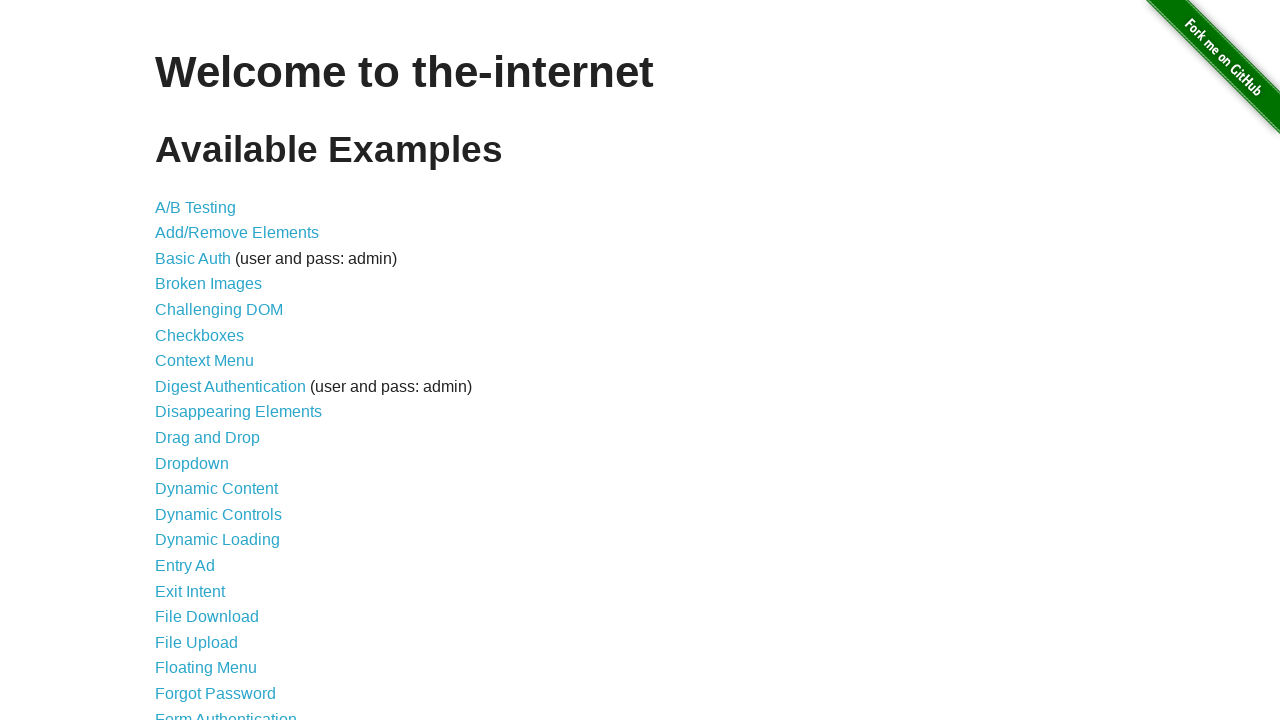

Navigated to The Internet test site
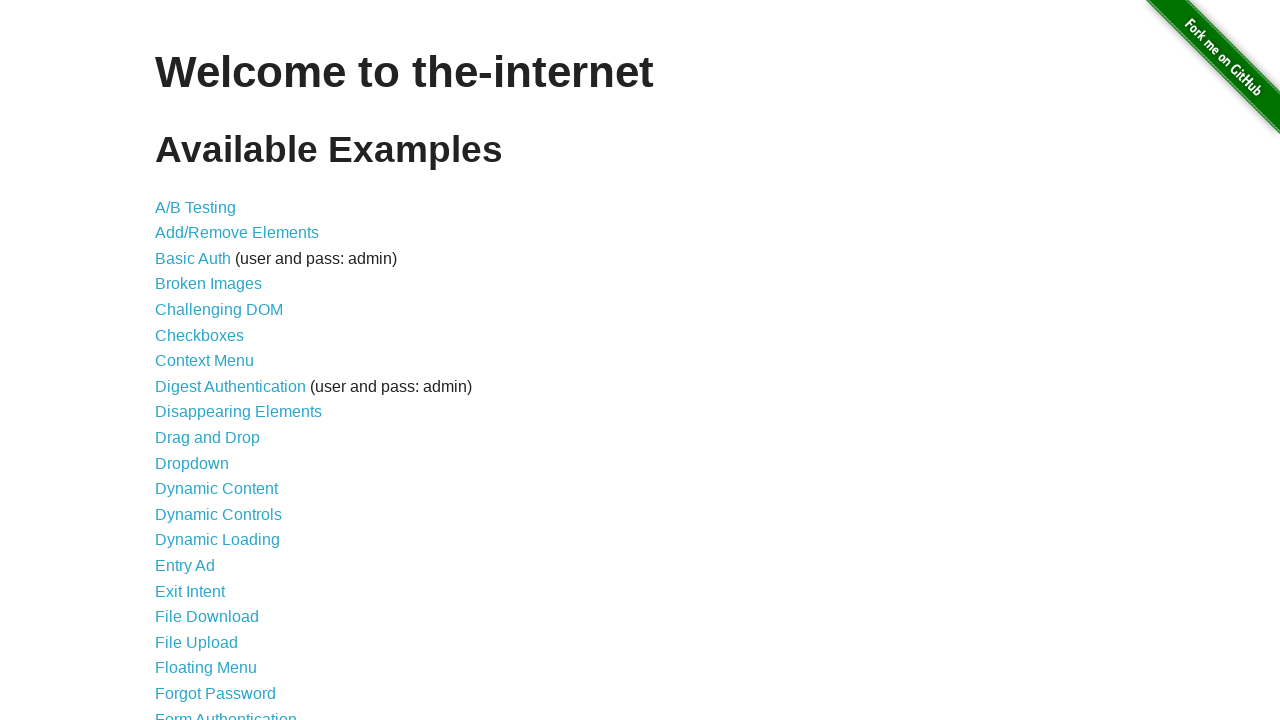

Clicked on the Forgot Password link at (216, 693) on text=Forgot Password
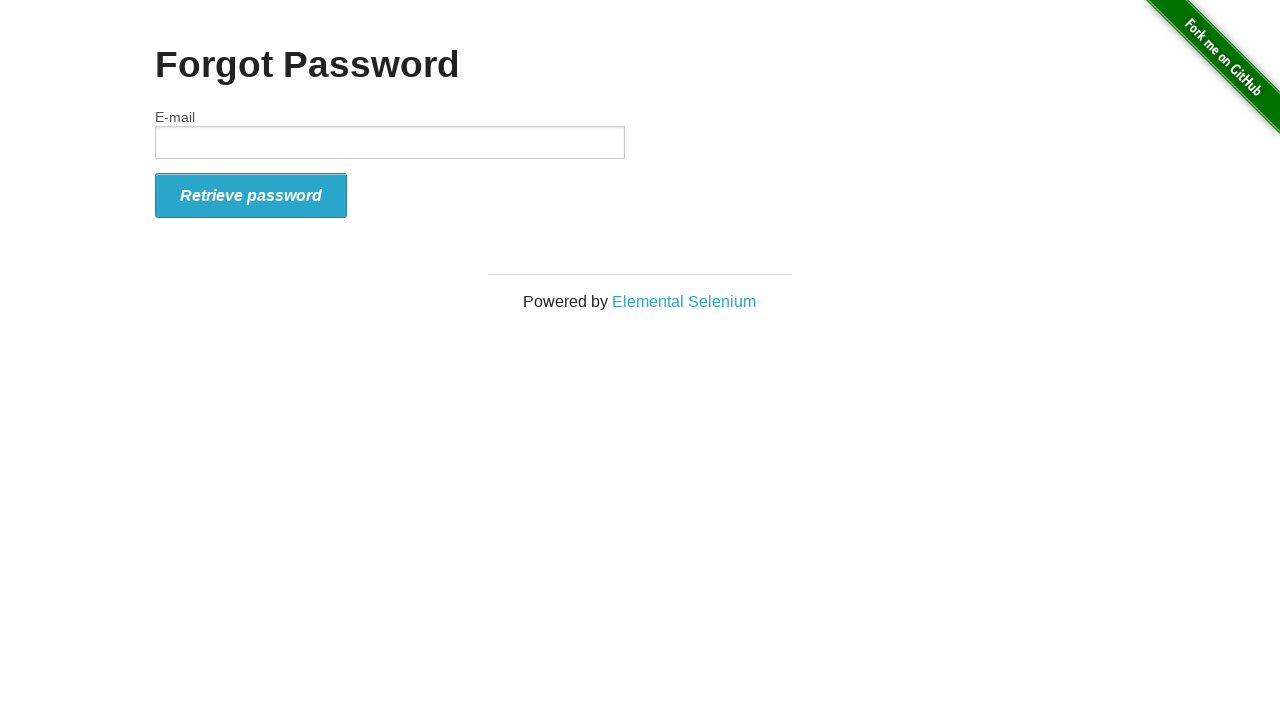

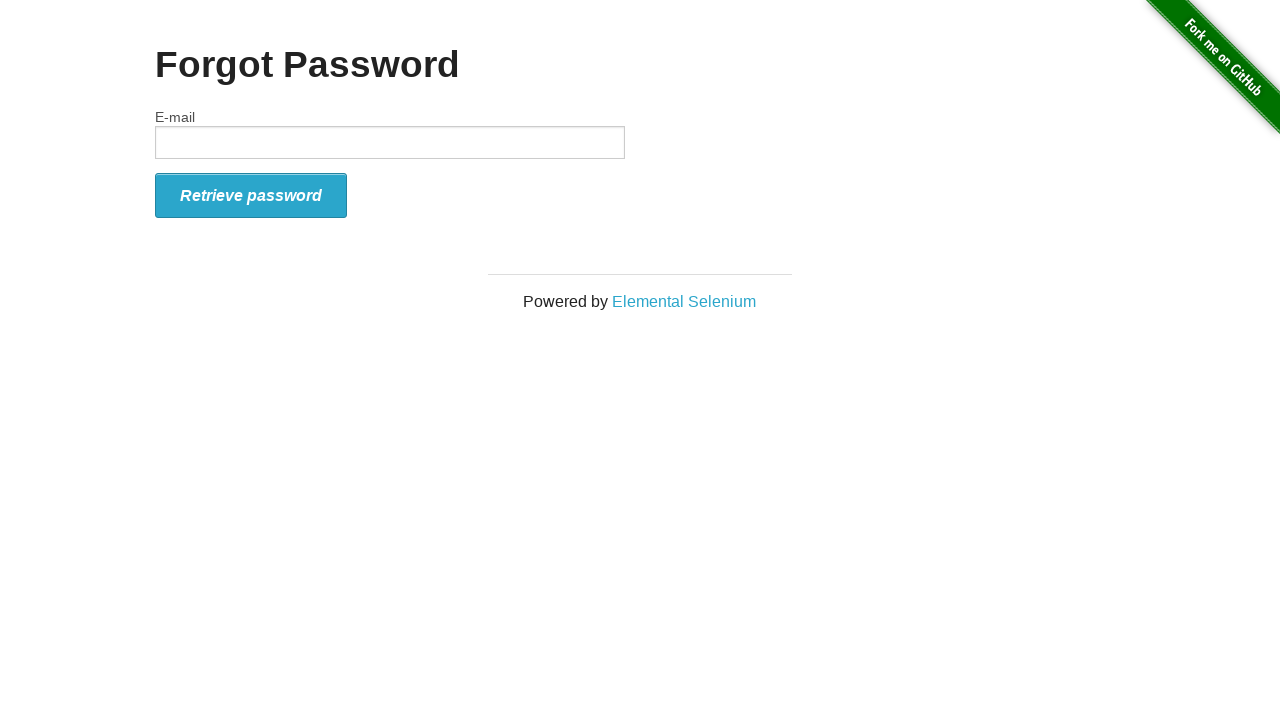